Tests handling of iframes and JavaScript confirm dialogs on W3Schools by switching to an iframe, clicking a button that triggers a confirm dialog, accepting the alert, and verifying the result message

Starting URL: https://www.w3schools.com/js/tryit.asp?filename=tryjs_confirm

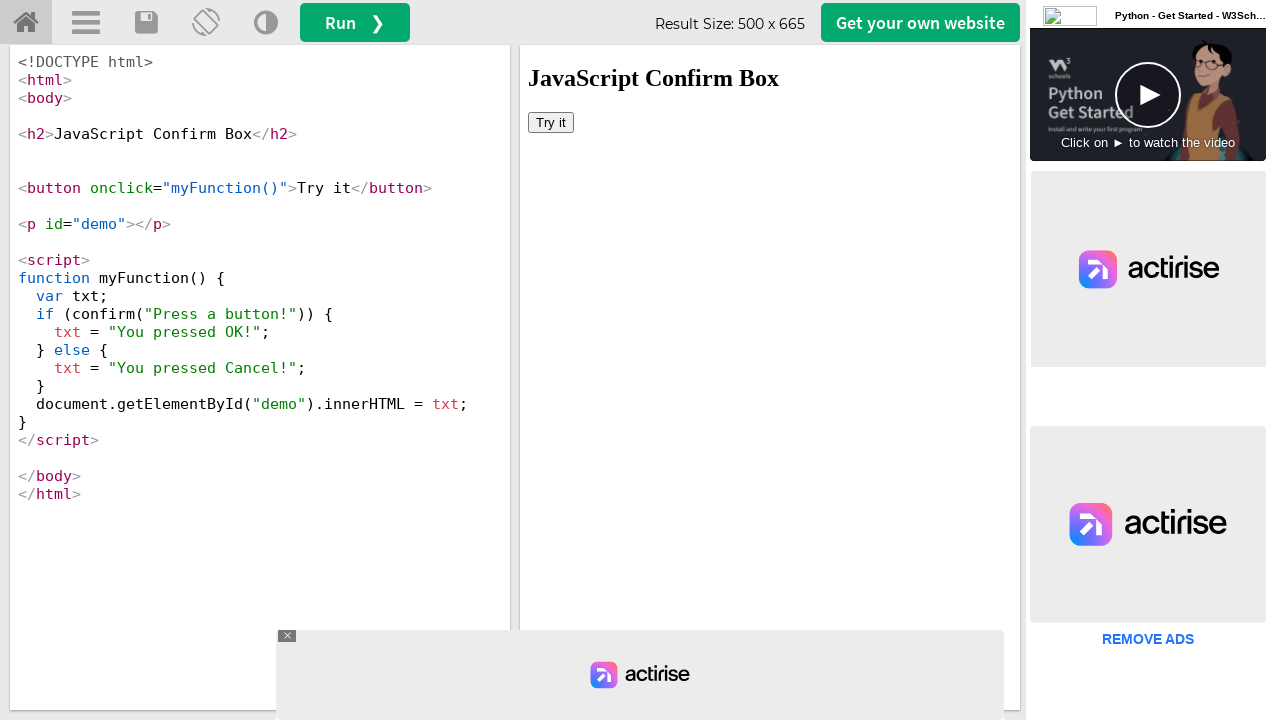

Located iframe with ID 'iframeResult'
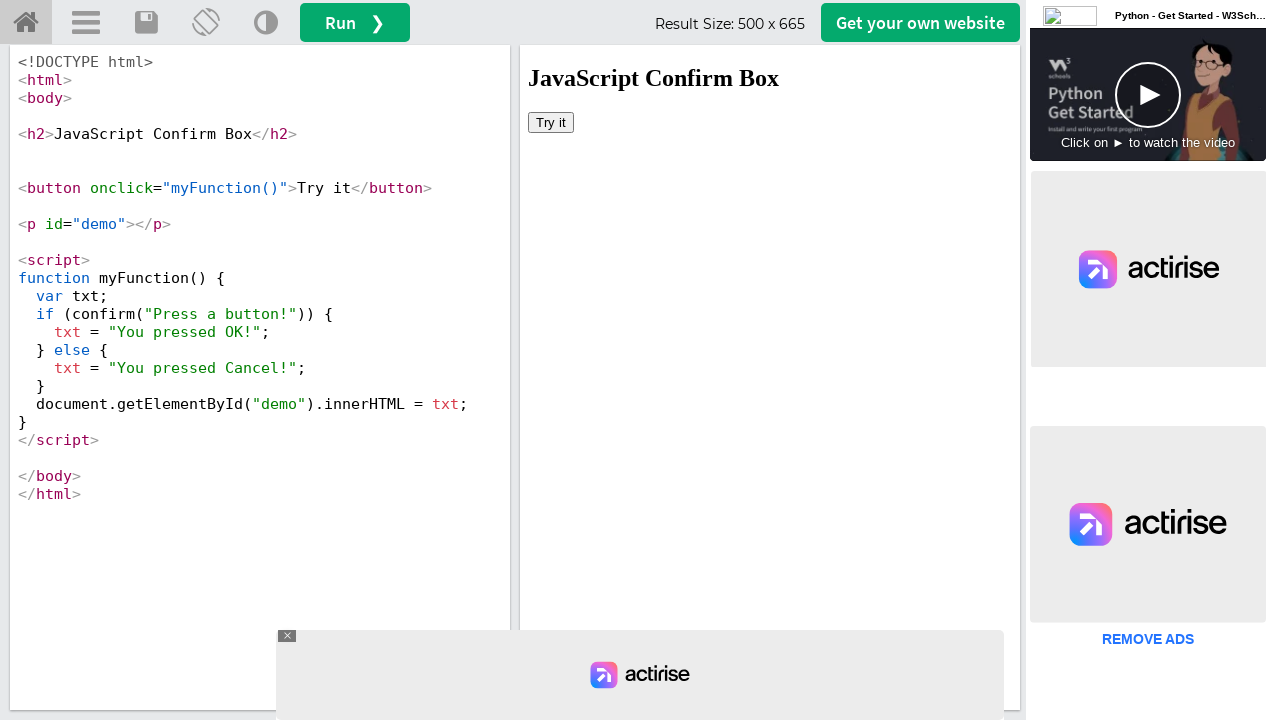

Set up dialog handler to accept confirm dialogs
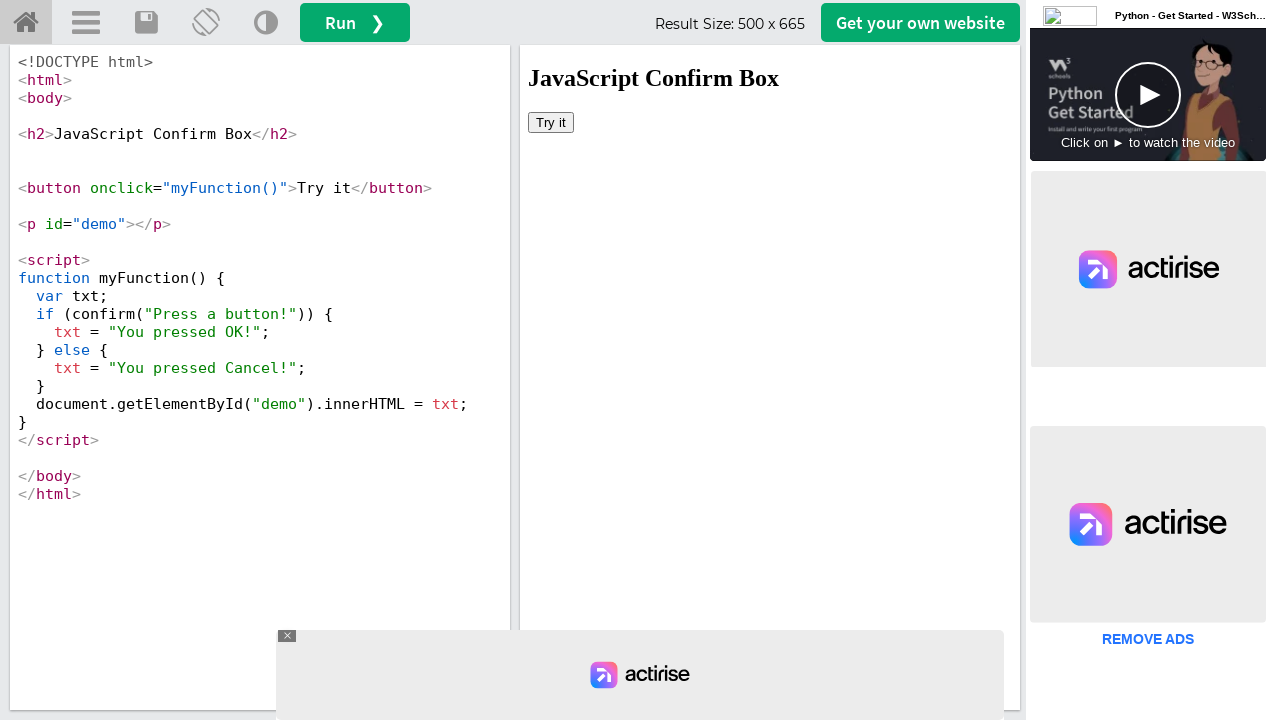

Clicked 'Try it' button in iframe, triggering confirm dialog at (551, 122) on #iframeResult >> internal:control=enter-frame >> xpath=//button[text()='Try it']
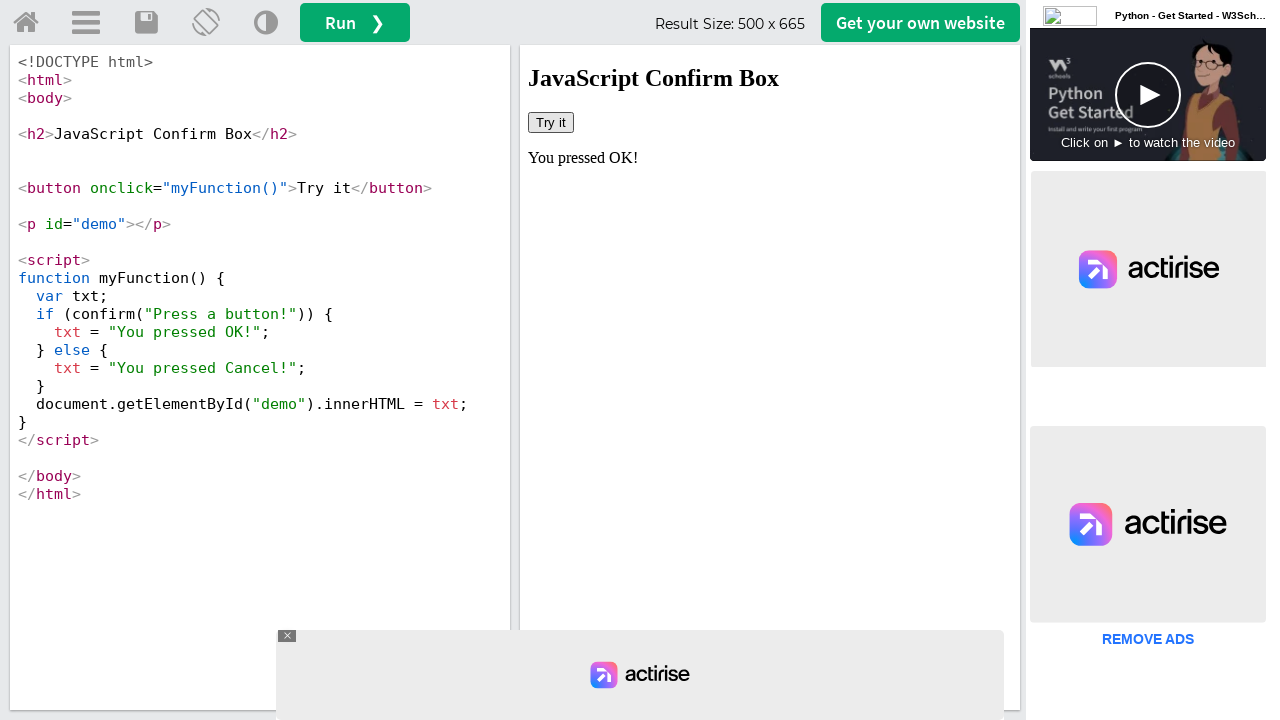

Result message element appeared after accepting confirm dialog
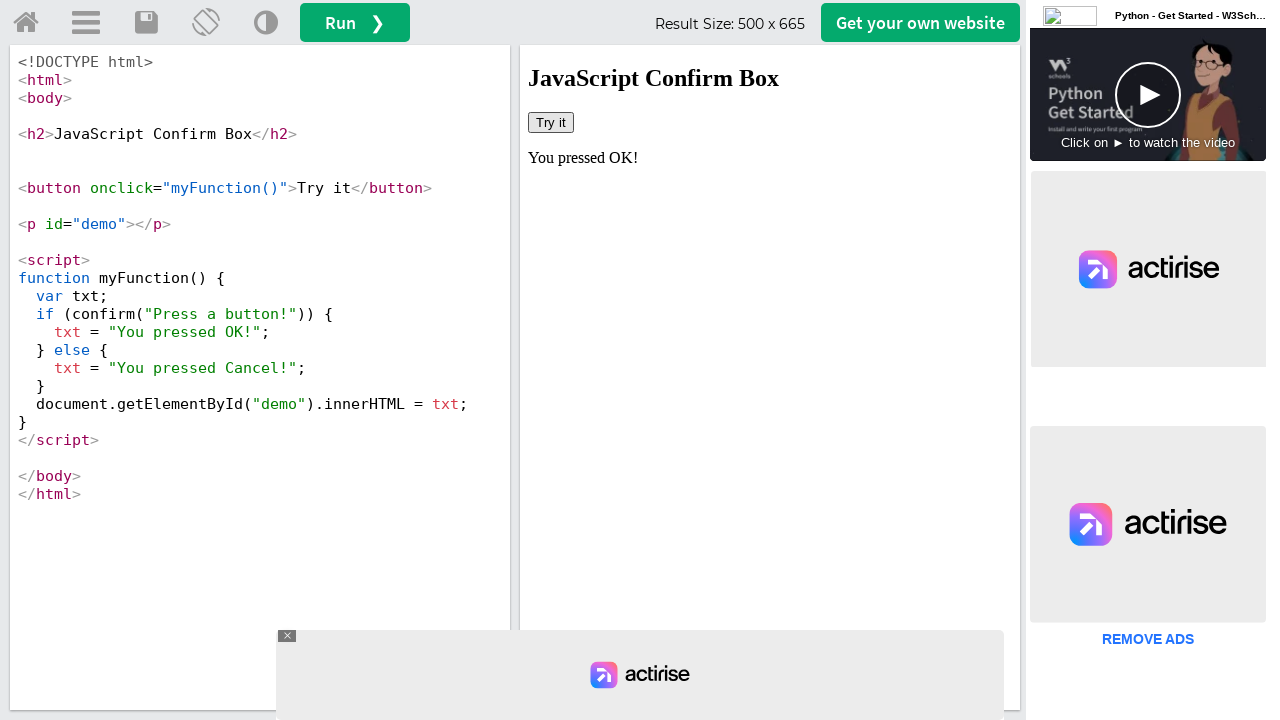

Retrieved result text: 'You pressed OK!'
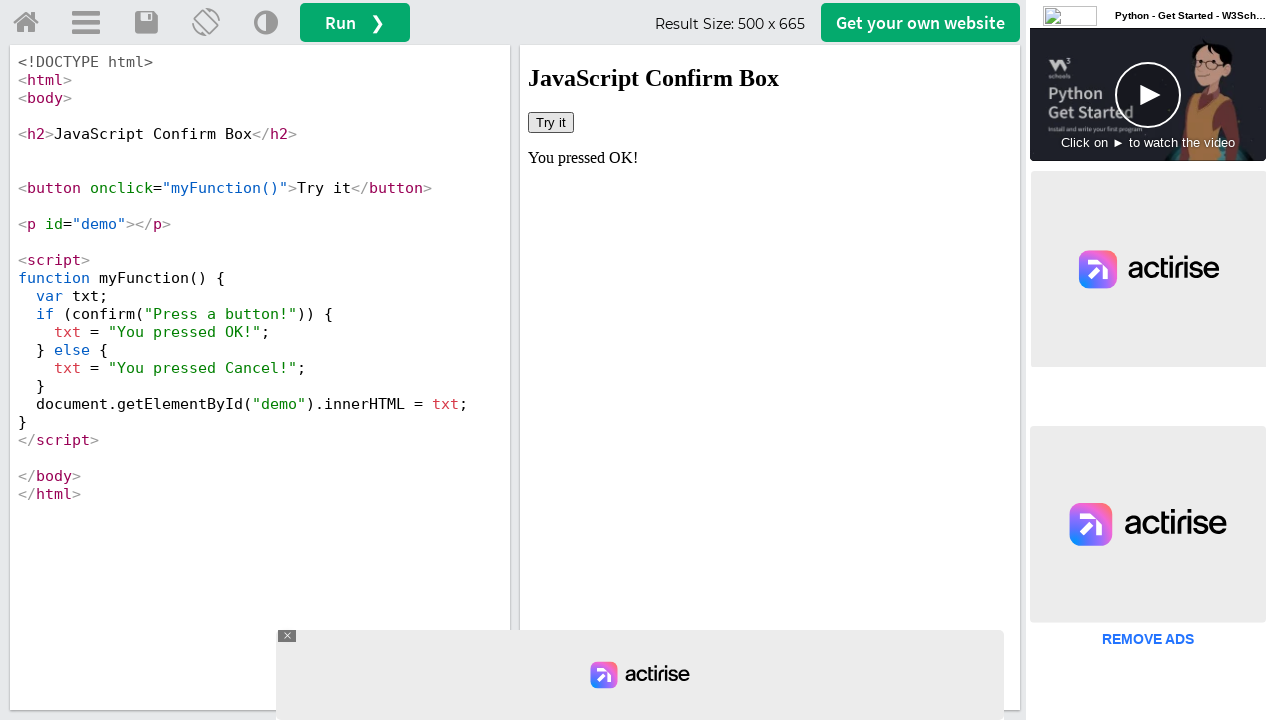

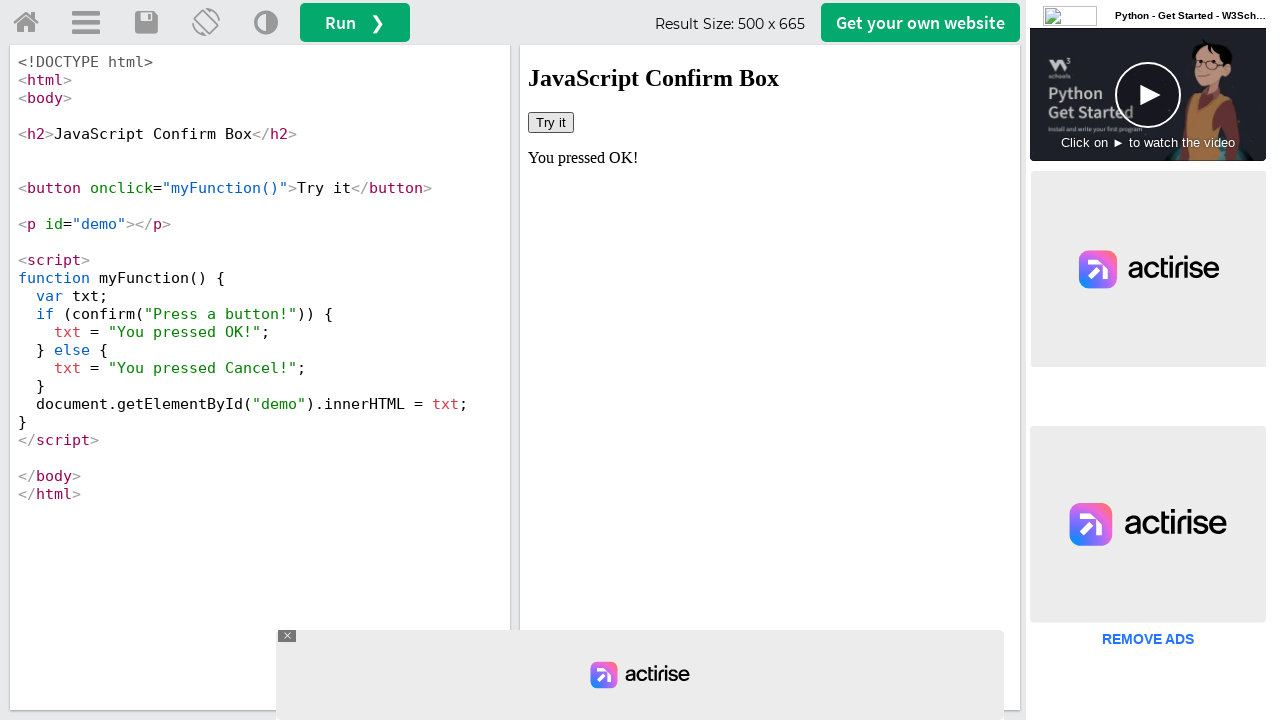